Tests radio button and checkbox interactions on a dummy website by selecting a male radio button and clicking a checkbox associated with row 6001

Starting URL: https://automationbysqatools.blogspot.com/2021/05/dummy-website.html

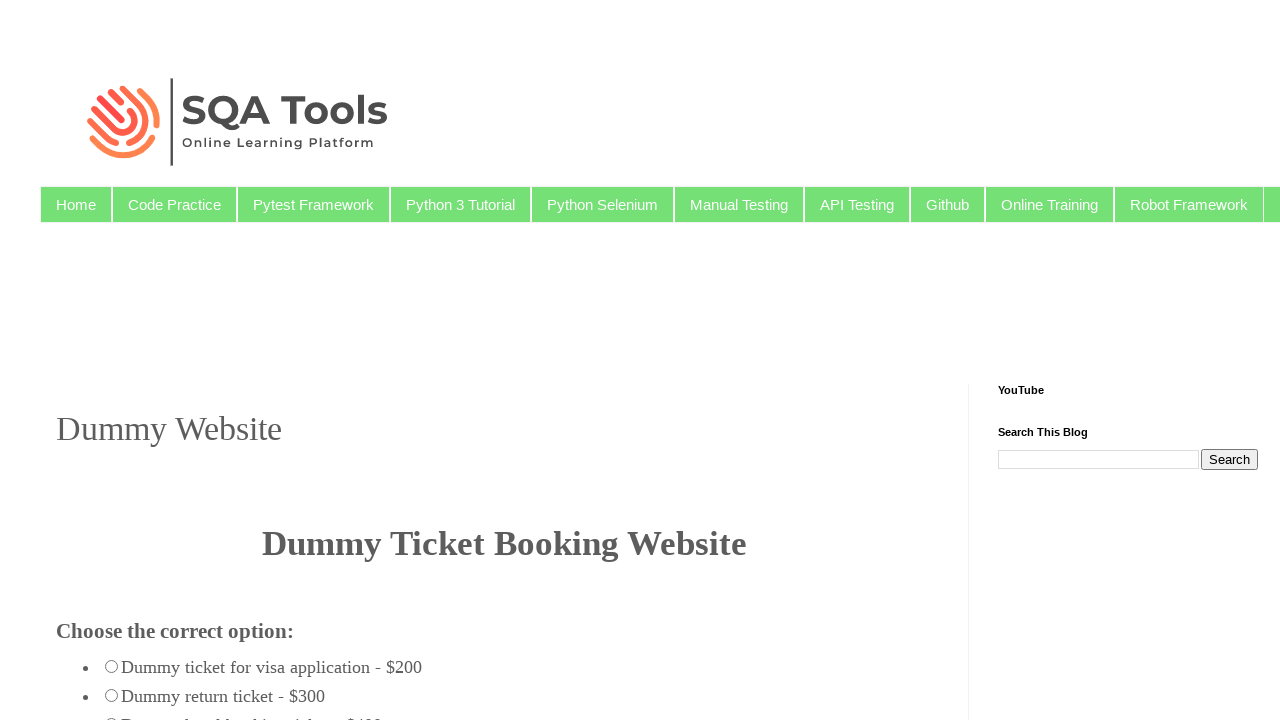

Clicked the male radio button at (68, 360) on #male
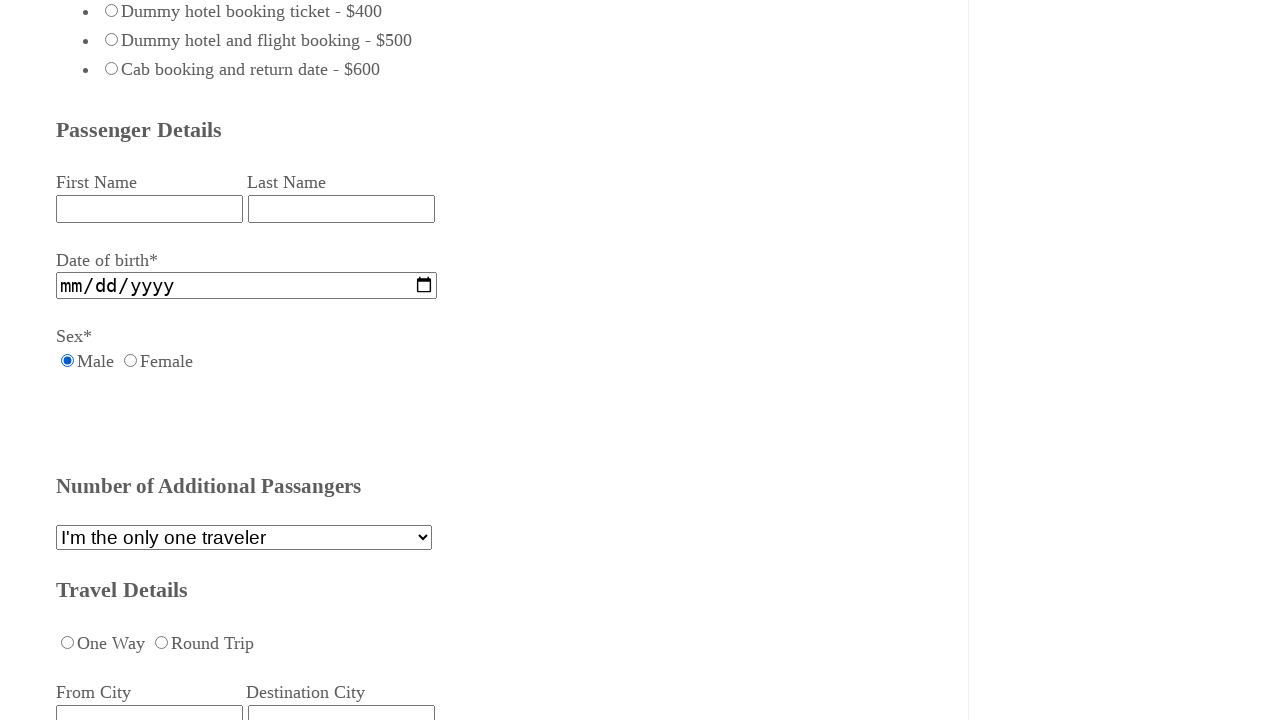

Clicked the checkbox in row 6001 at (76, 360) on xpath=//td[text()='6001']//parent::tr//input[@type='checkbox']
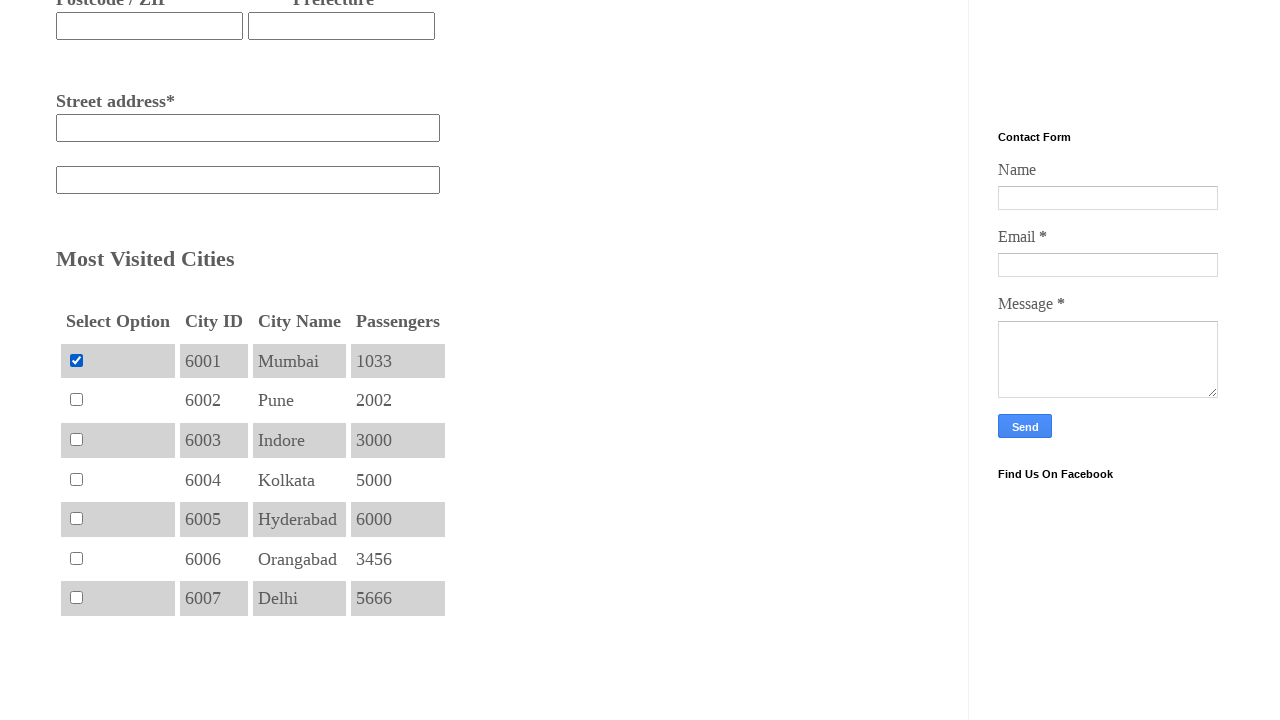

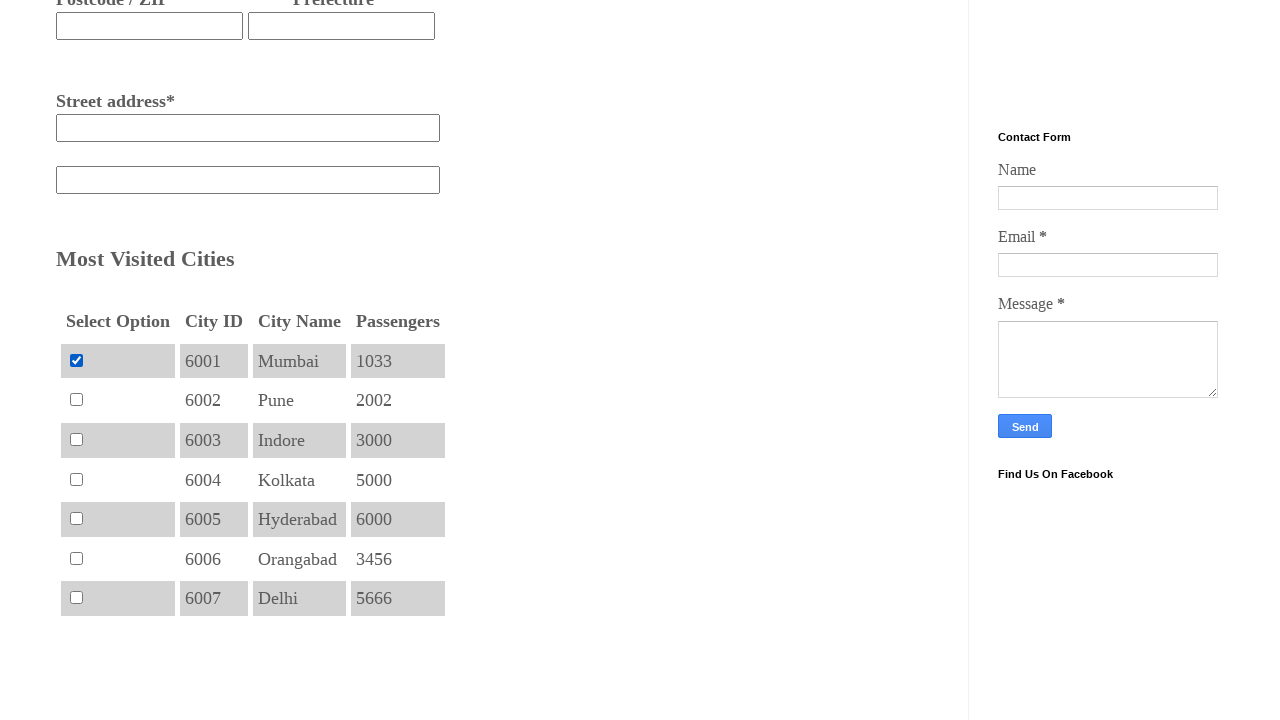